Tests interacting with form elements by class name

Starting URL: https://formy-project.herokuapp.com/form

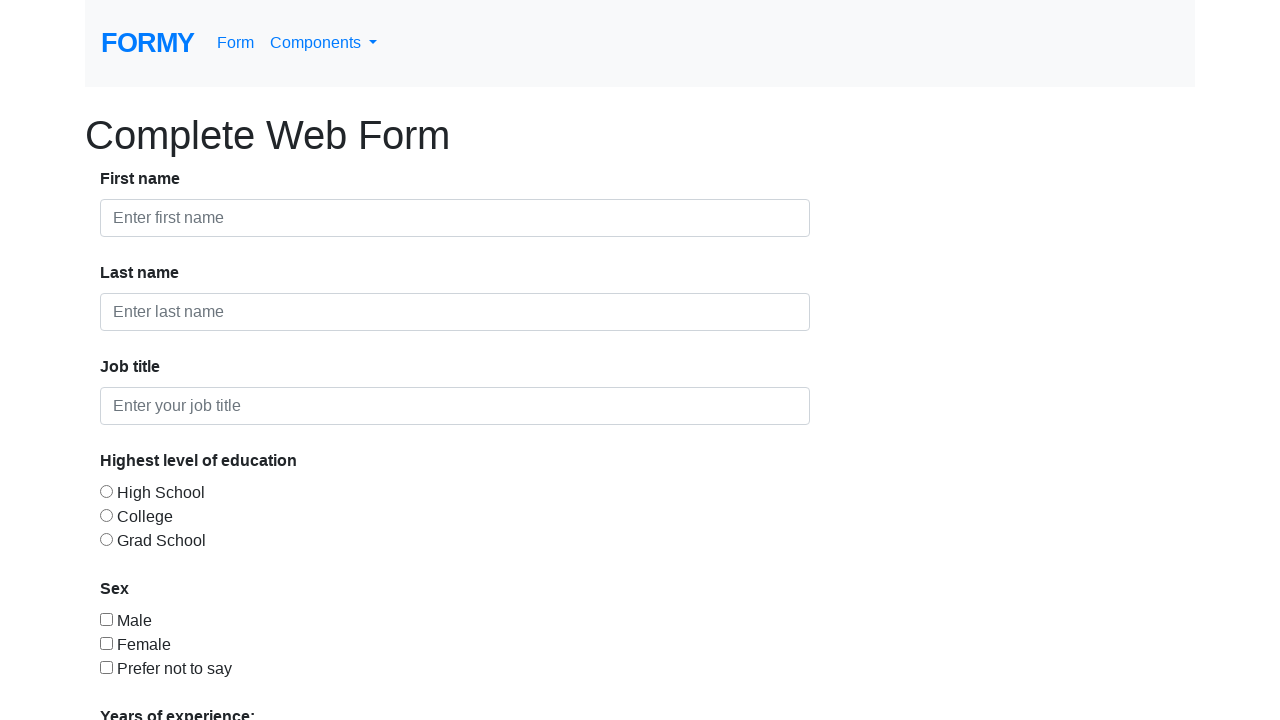

Located all form control elements by class name
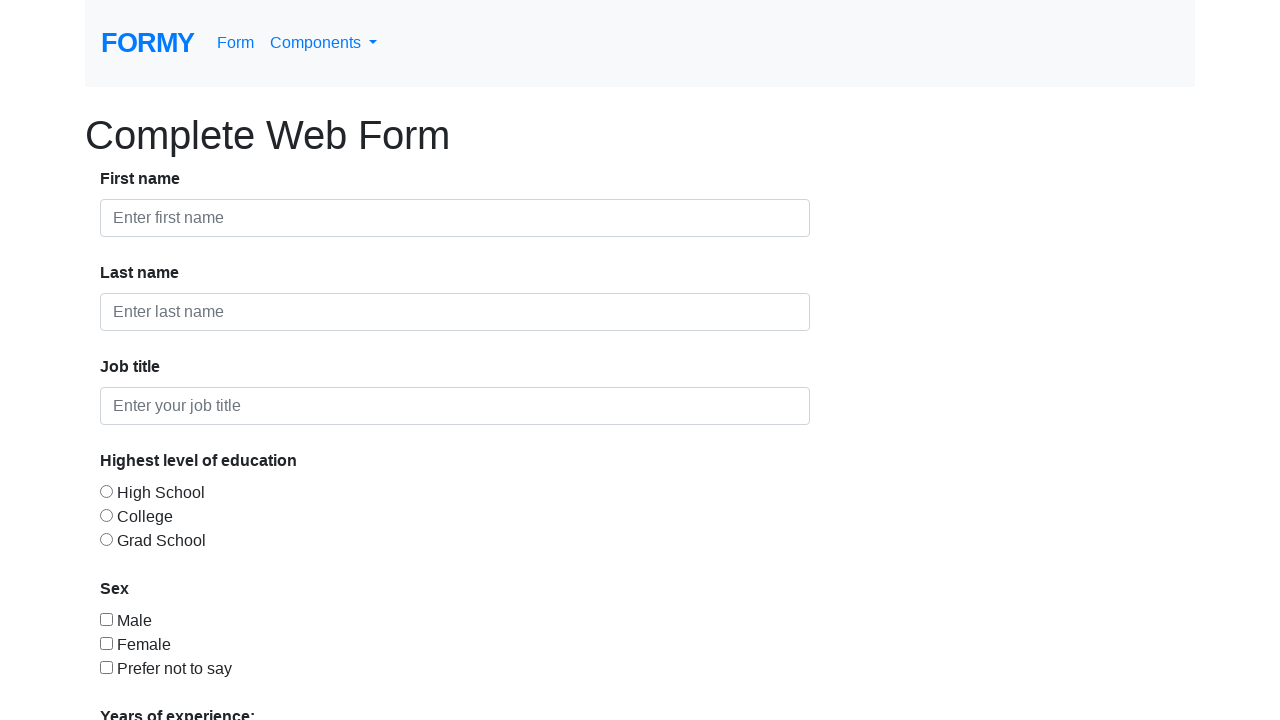

Filled second form control element with 'a' on .form-control >> nth=1
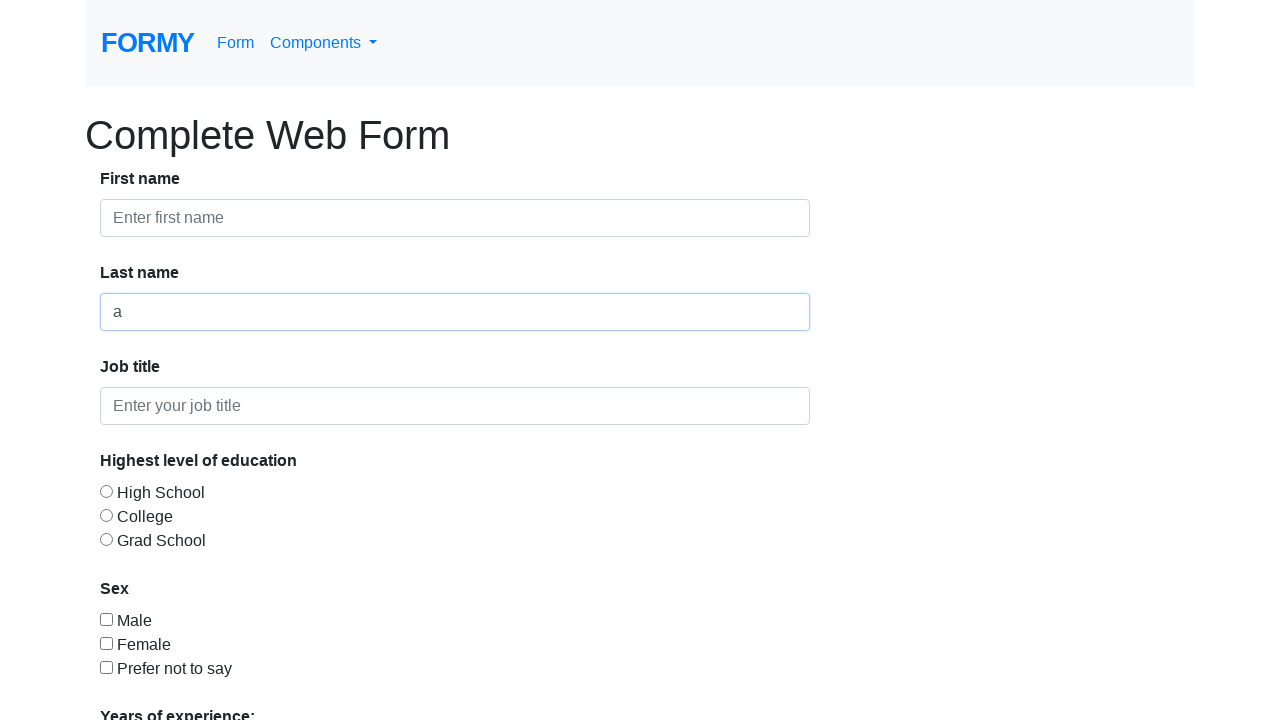

Clicked fourth form control element at (270, 519) on .form-control >> nth=3
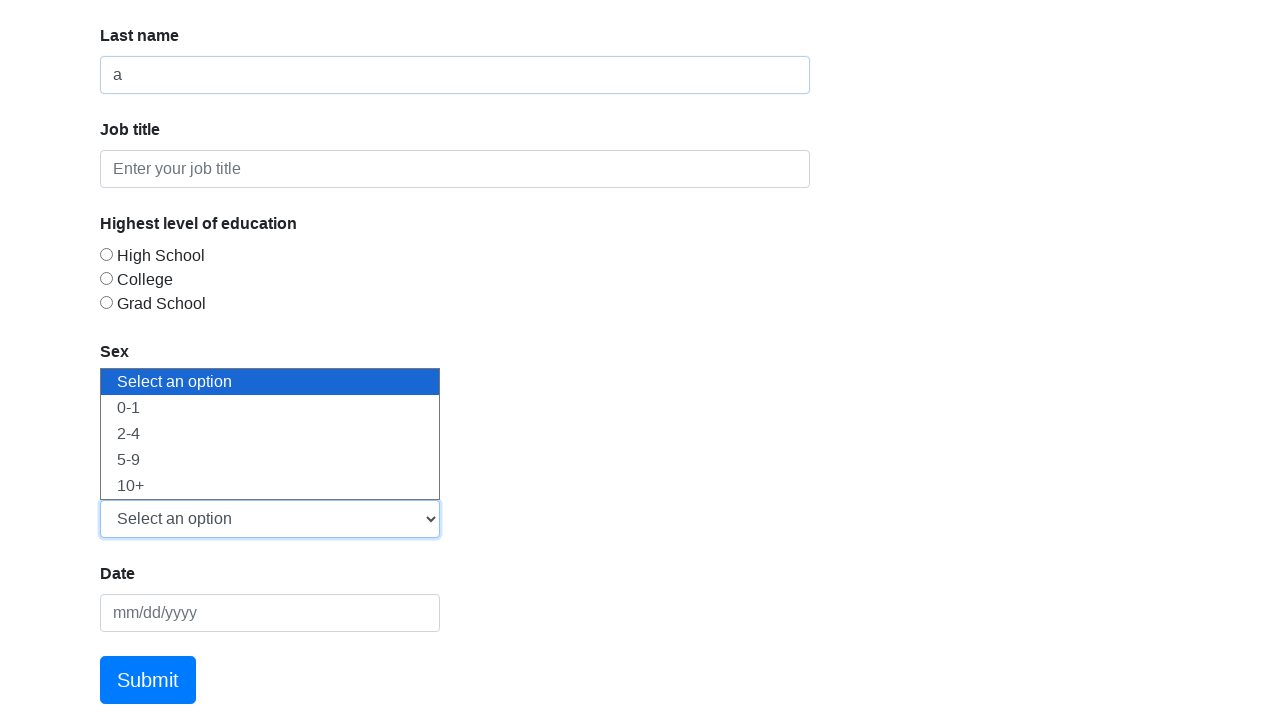

Clicked fifth form control element at (270, 613) on .form-control >> nth=4
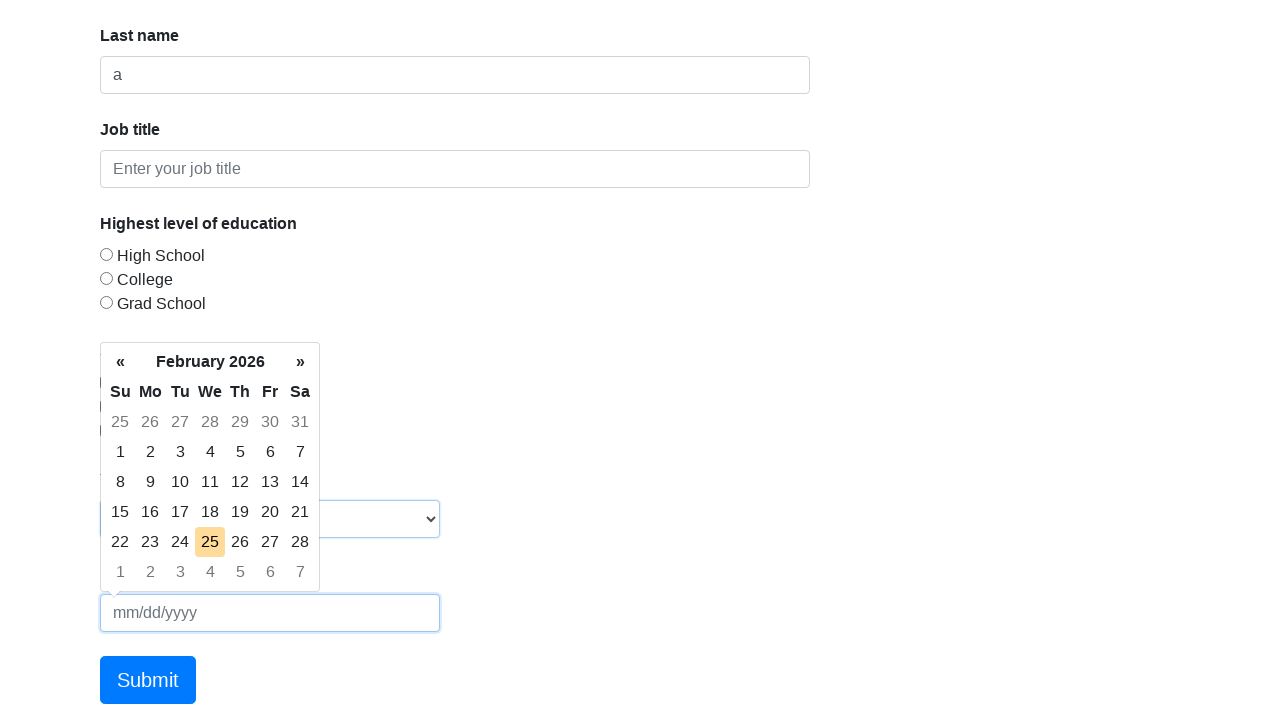

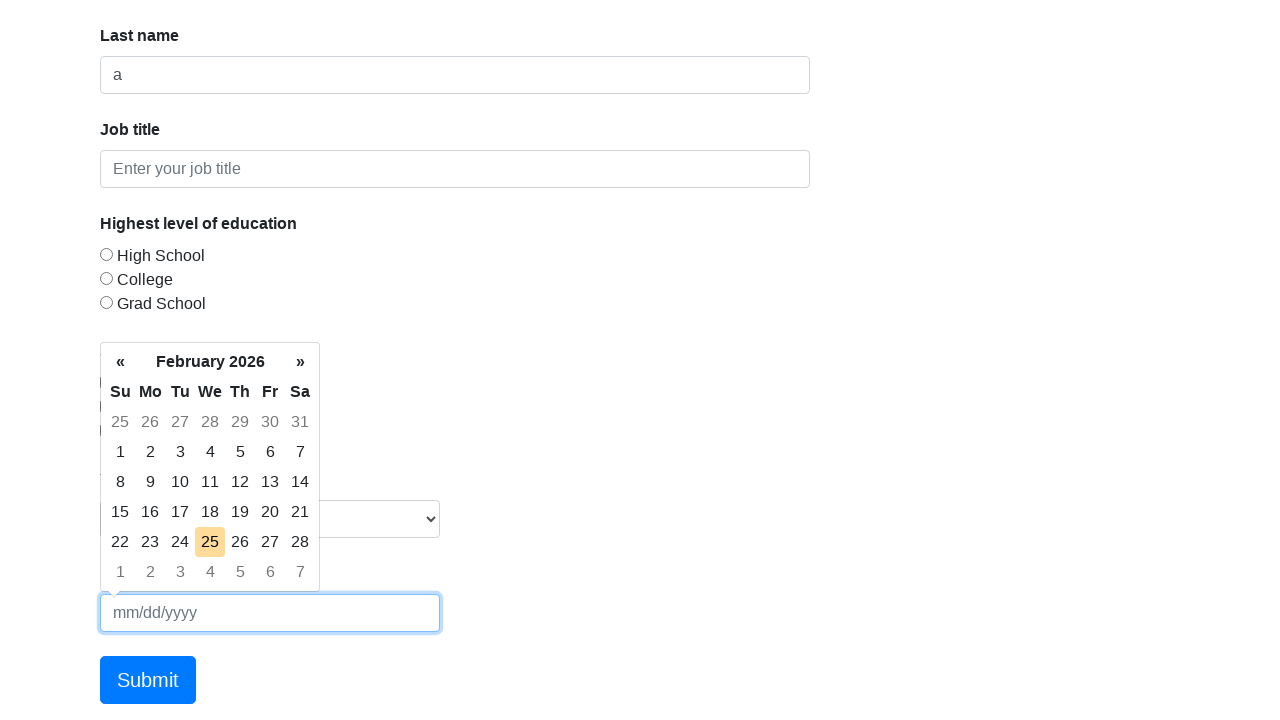